Tests radio button selection by clicking "Yes" and "Impressive" options and verifying the displayed selection text

Starting URL: https://demoqa.com/radio-button

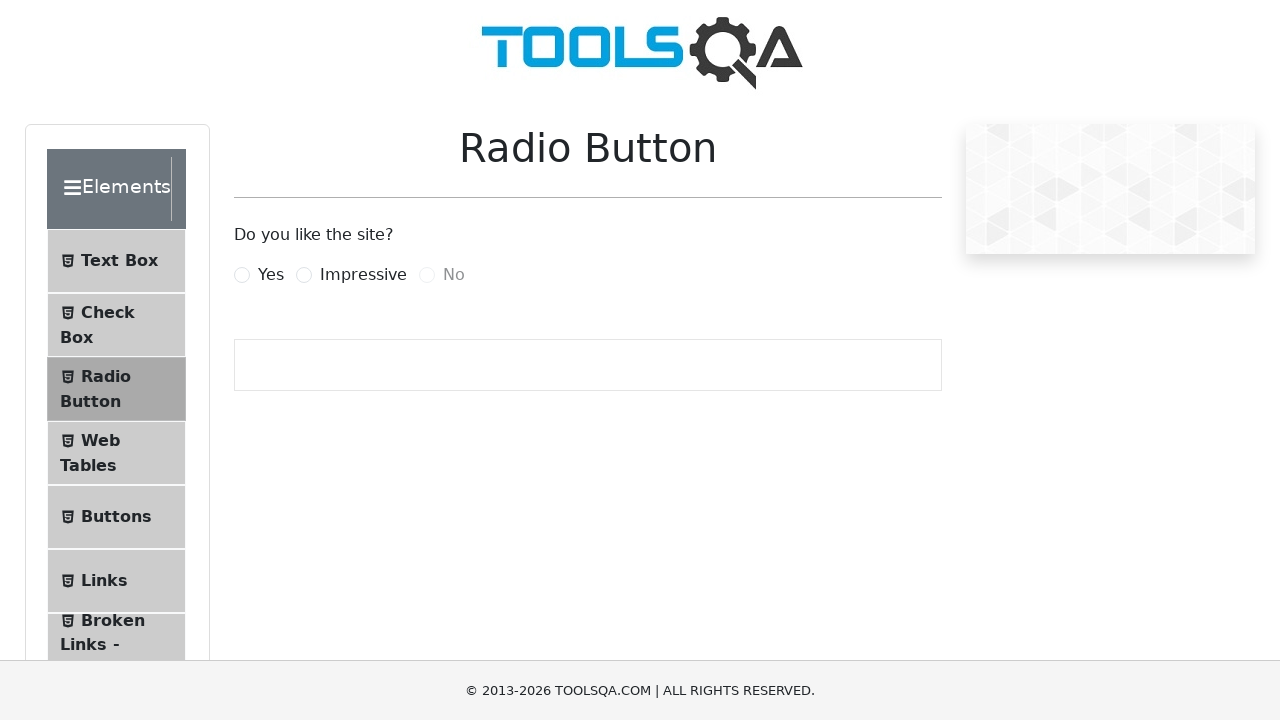

Clicked 'Yes' radio button at (271, 275) on label:text('Yes')
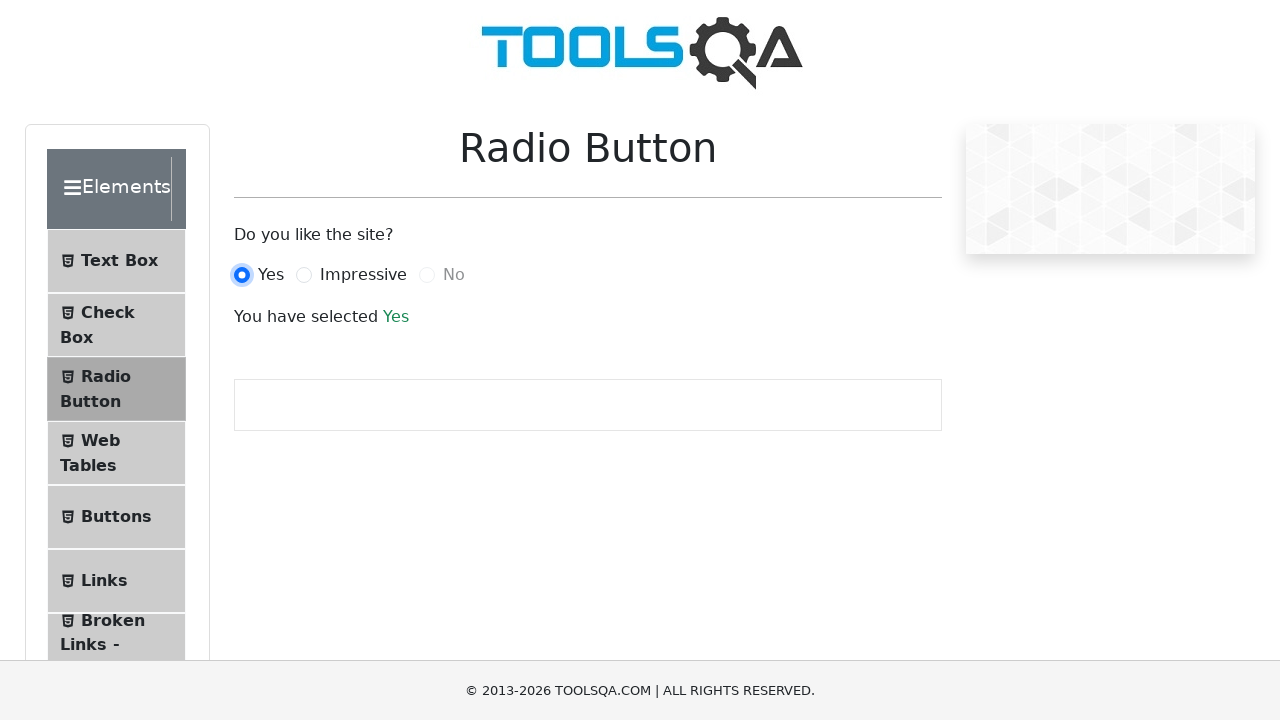

Verified 'You have selected Yes' text is displayed
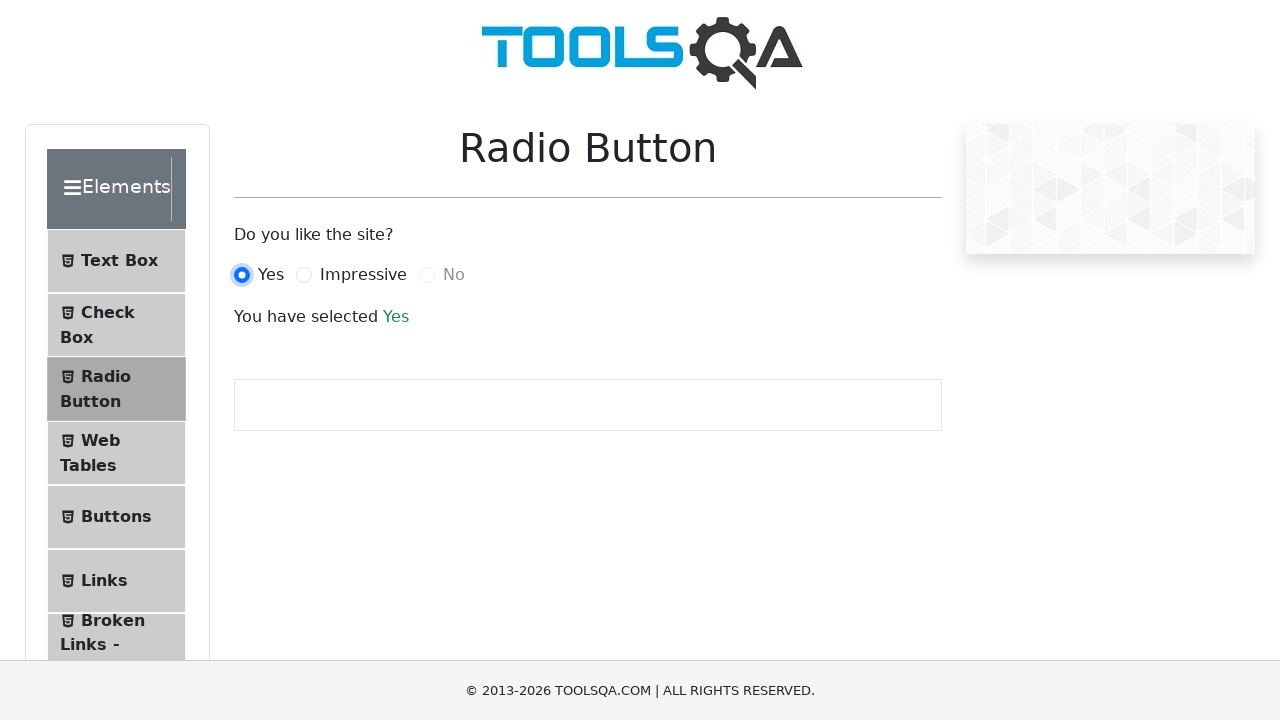

Clicked 'Impressive' radio button at (363, 275) on label:text('Impressive')
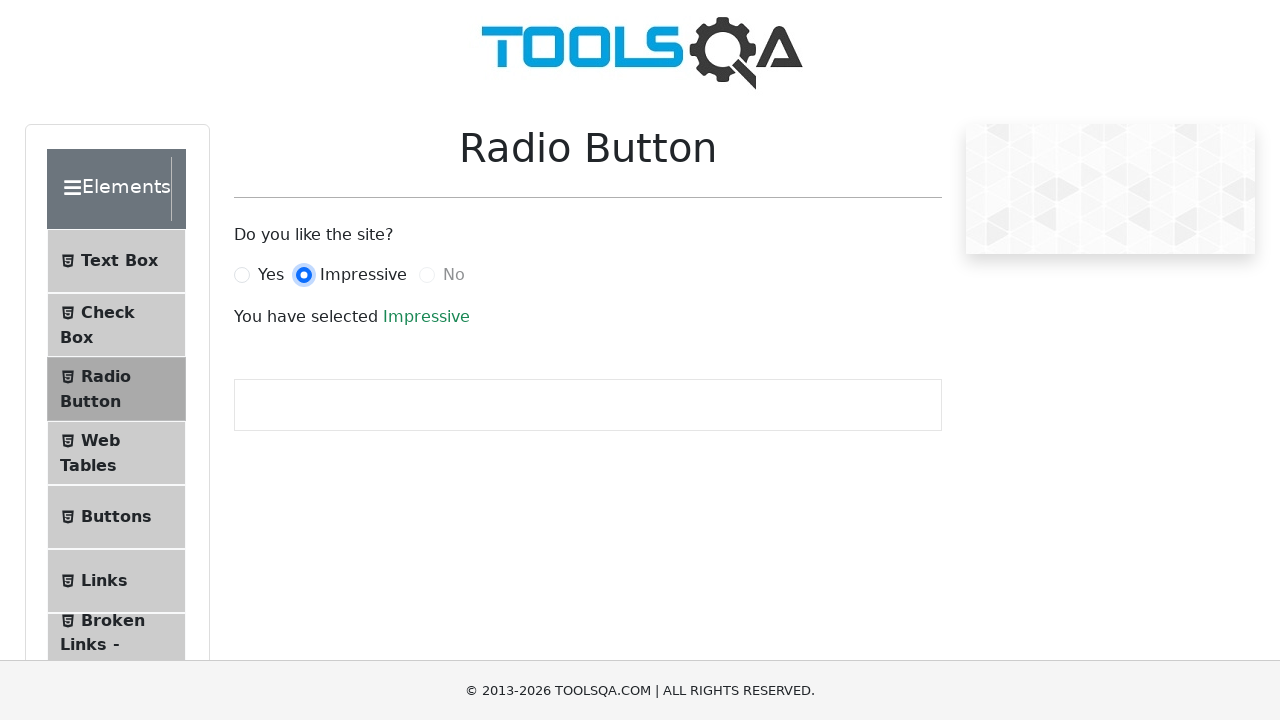

Verified 'You have selected Impressive' text is displayed
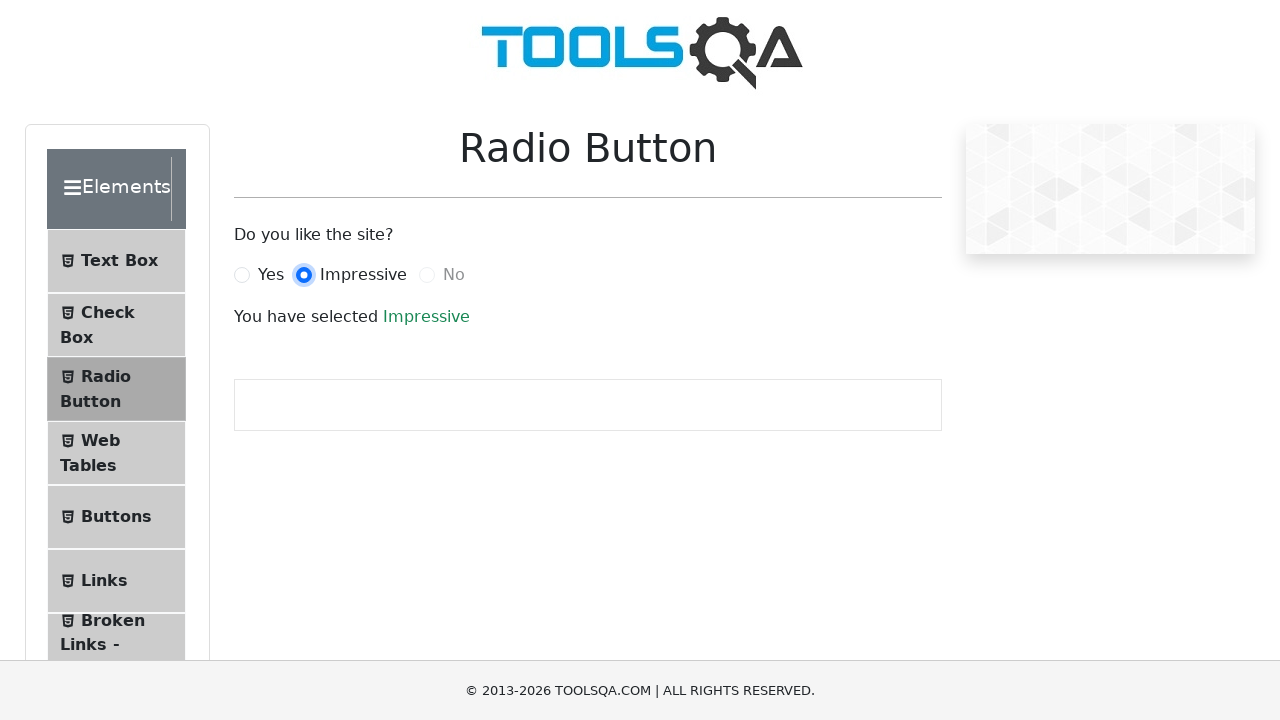

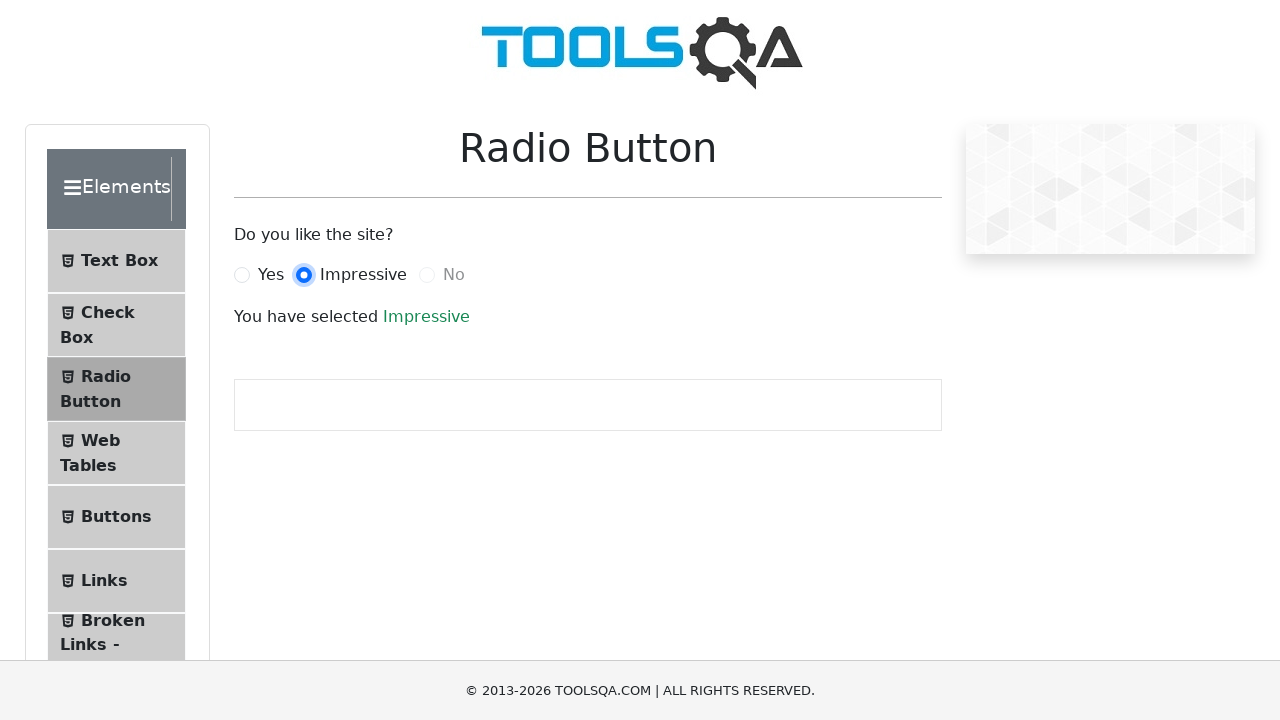